Navigates to UIBank homepage, then navigates to the registration page, demonstrating basic browser navigation between pages

Starting URL: https://uibank.uipath.com/

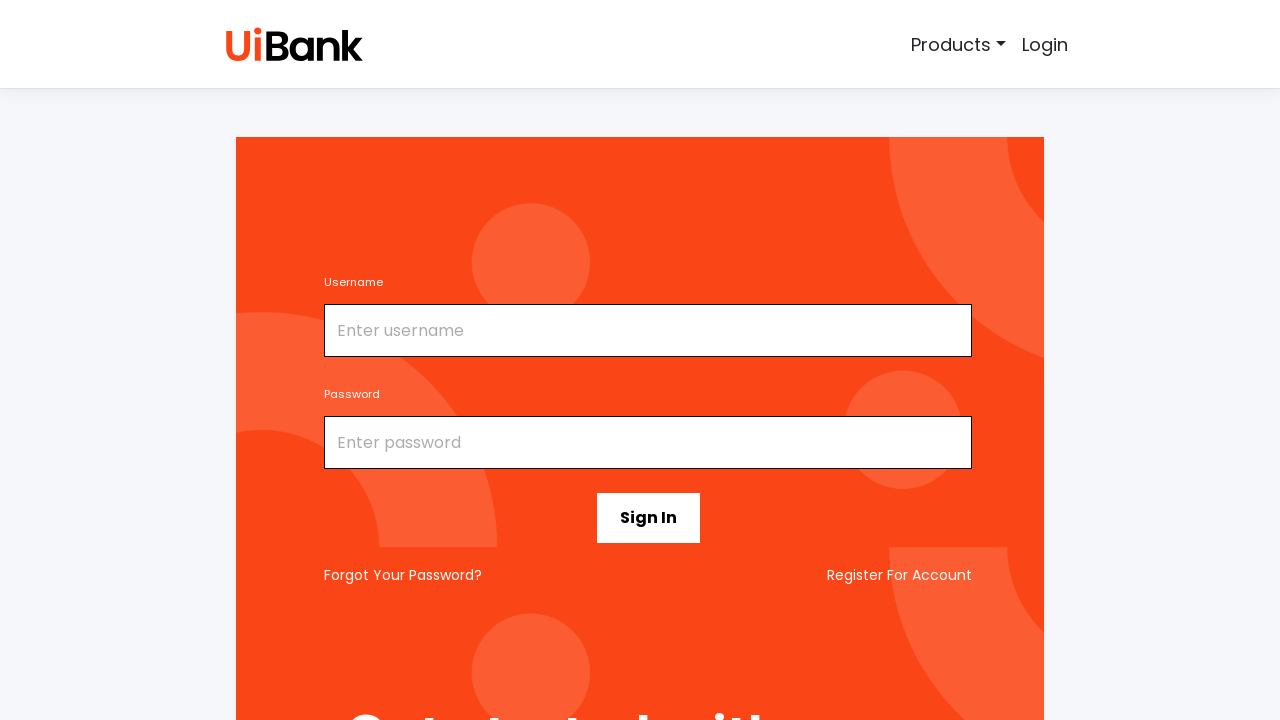

Set viewport size to 1920x1080
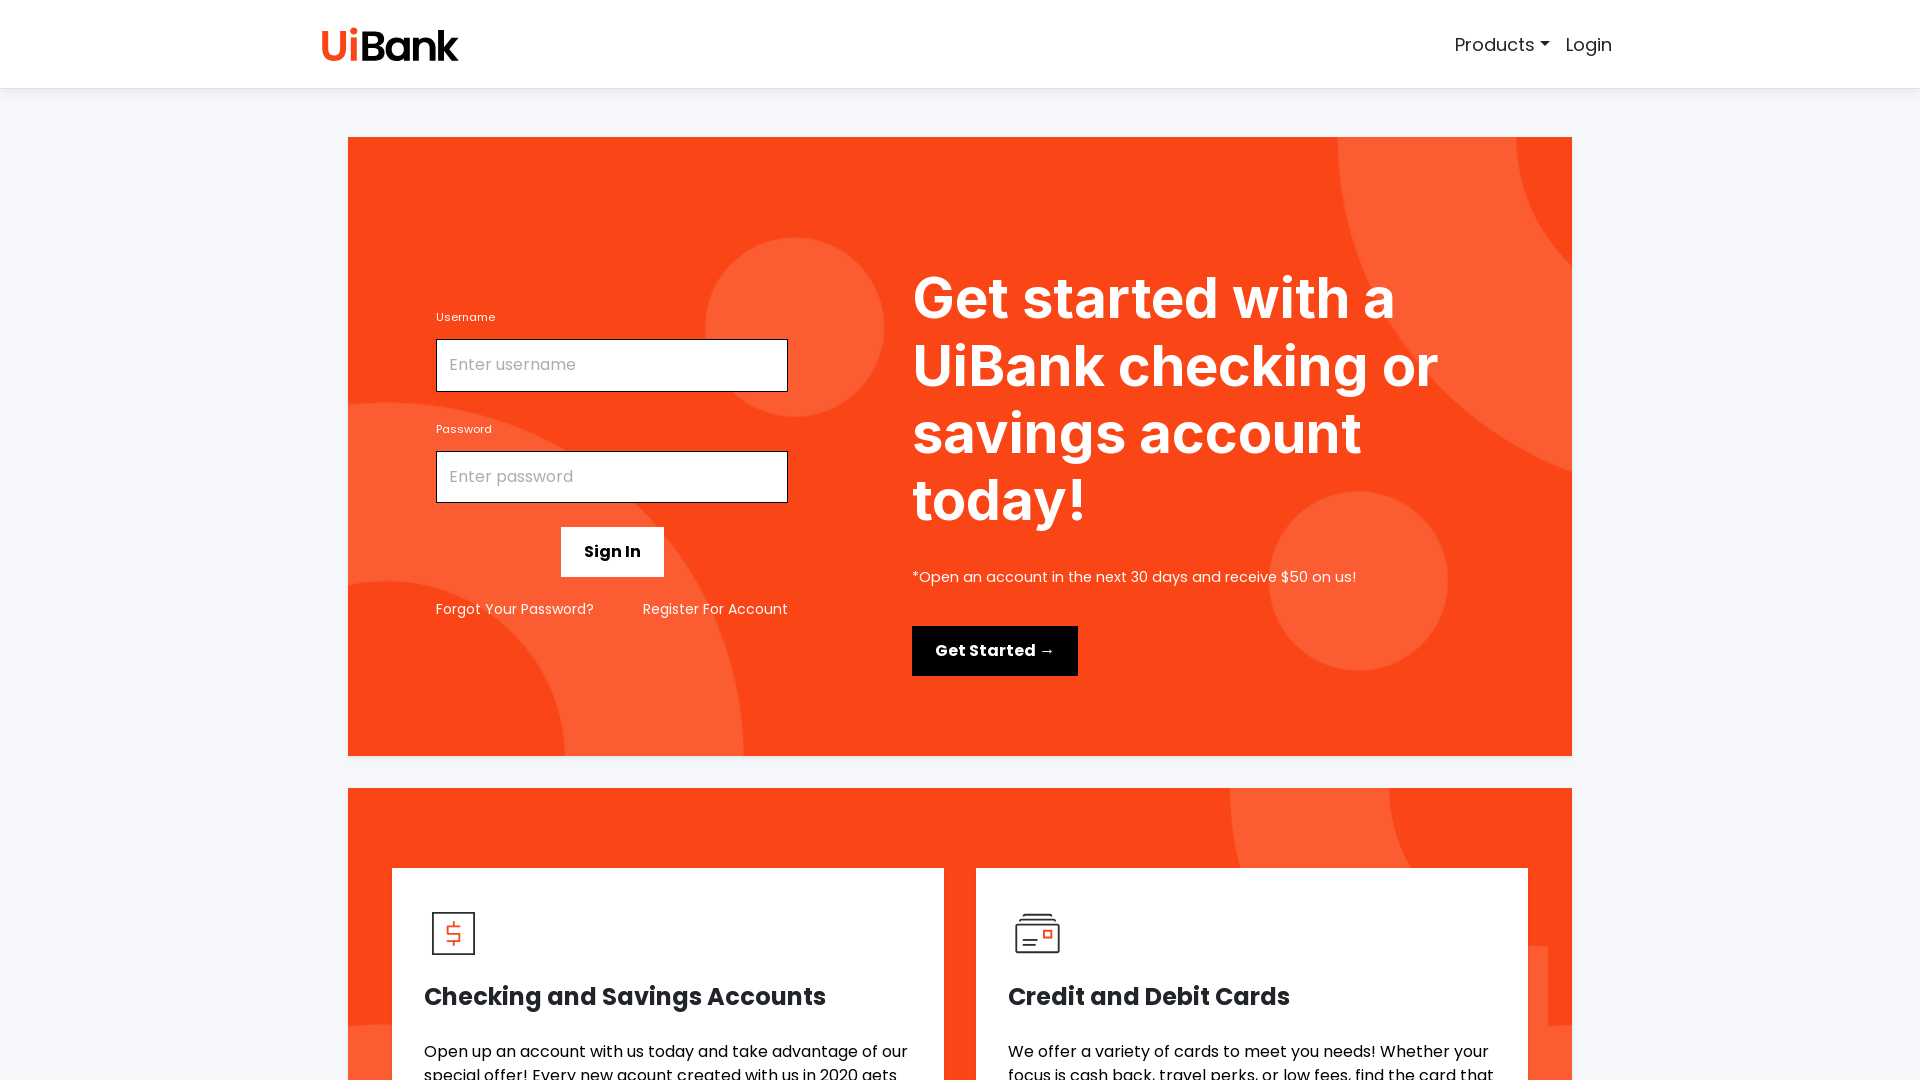

Navigated to UIBank registration page
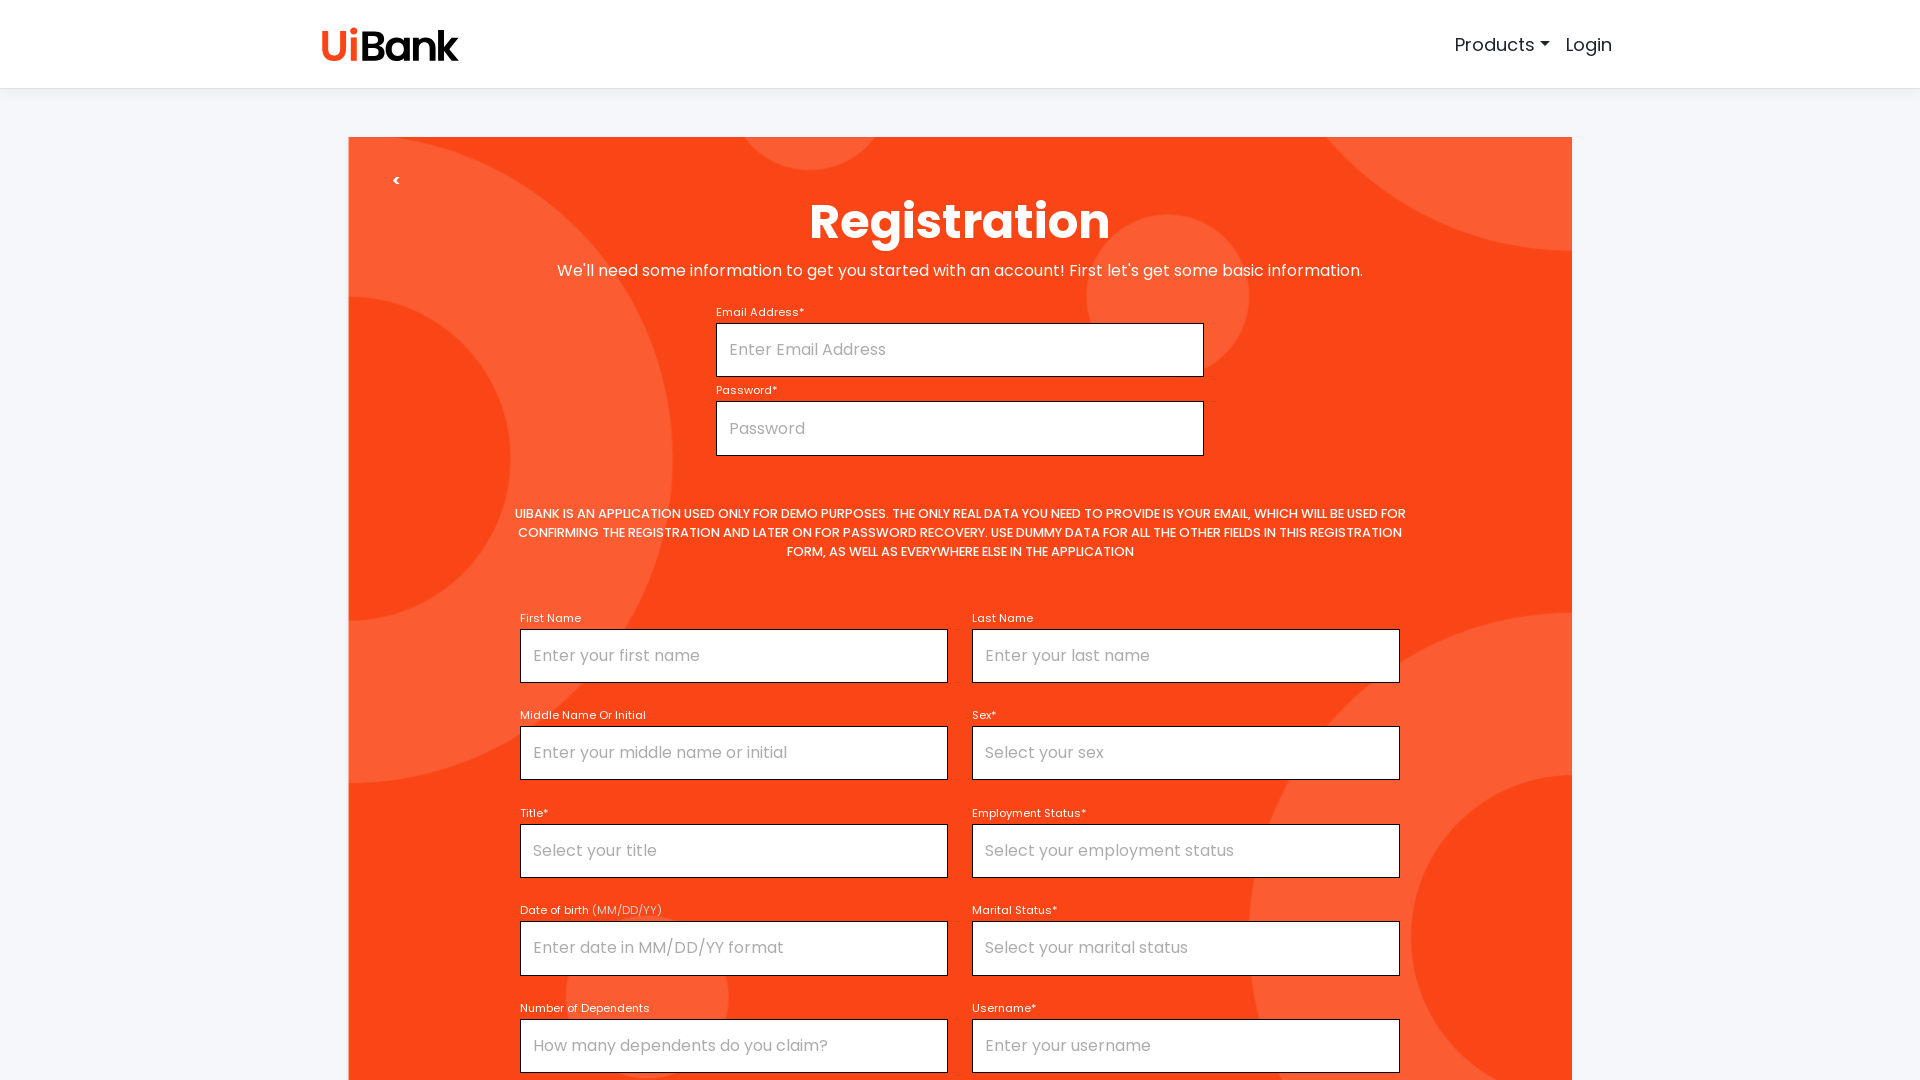

Page DOM content loaded
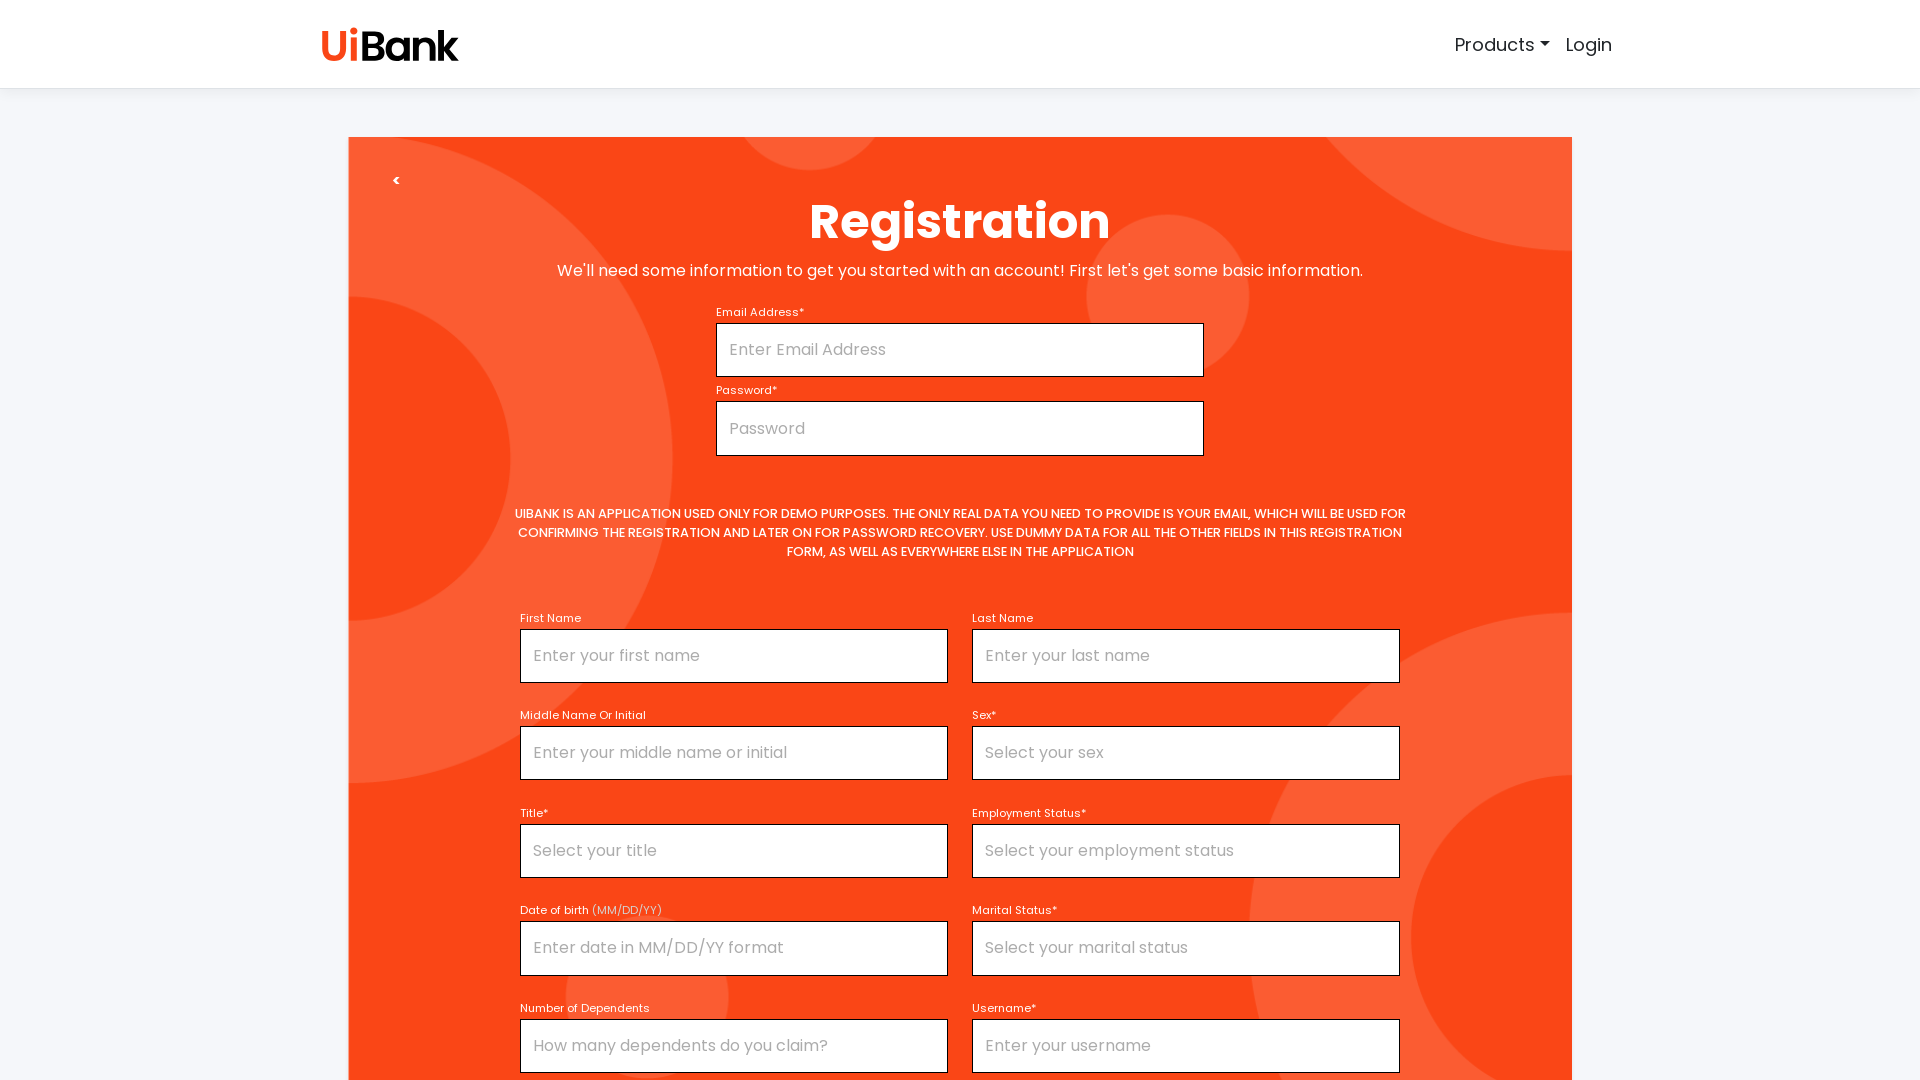

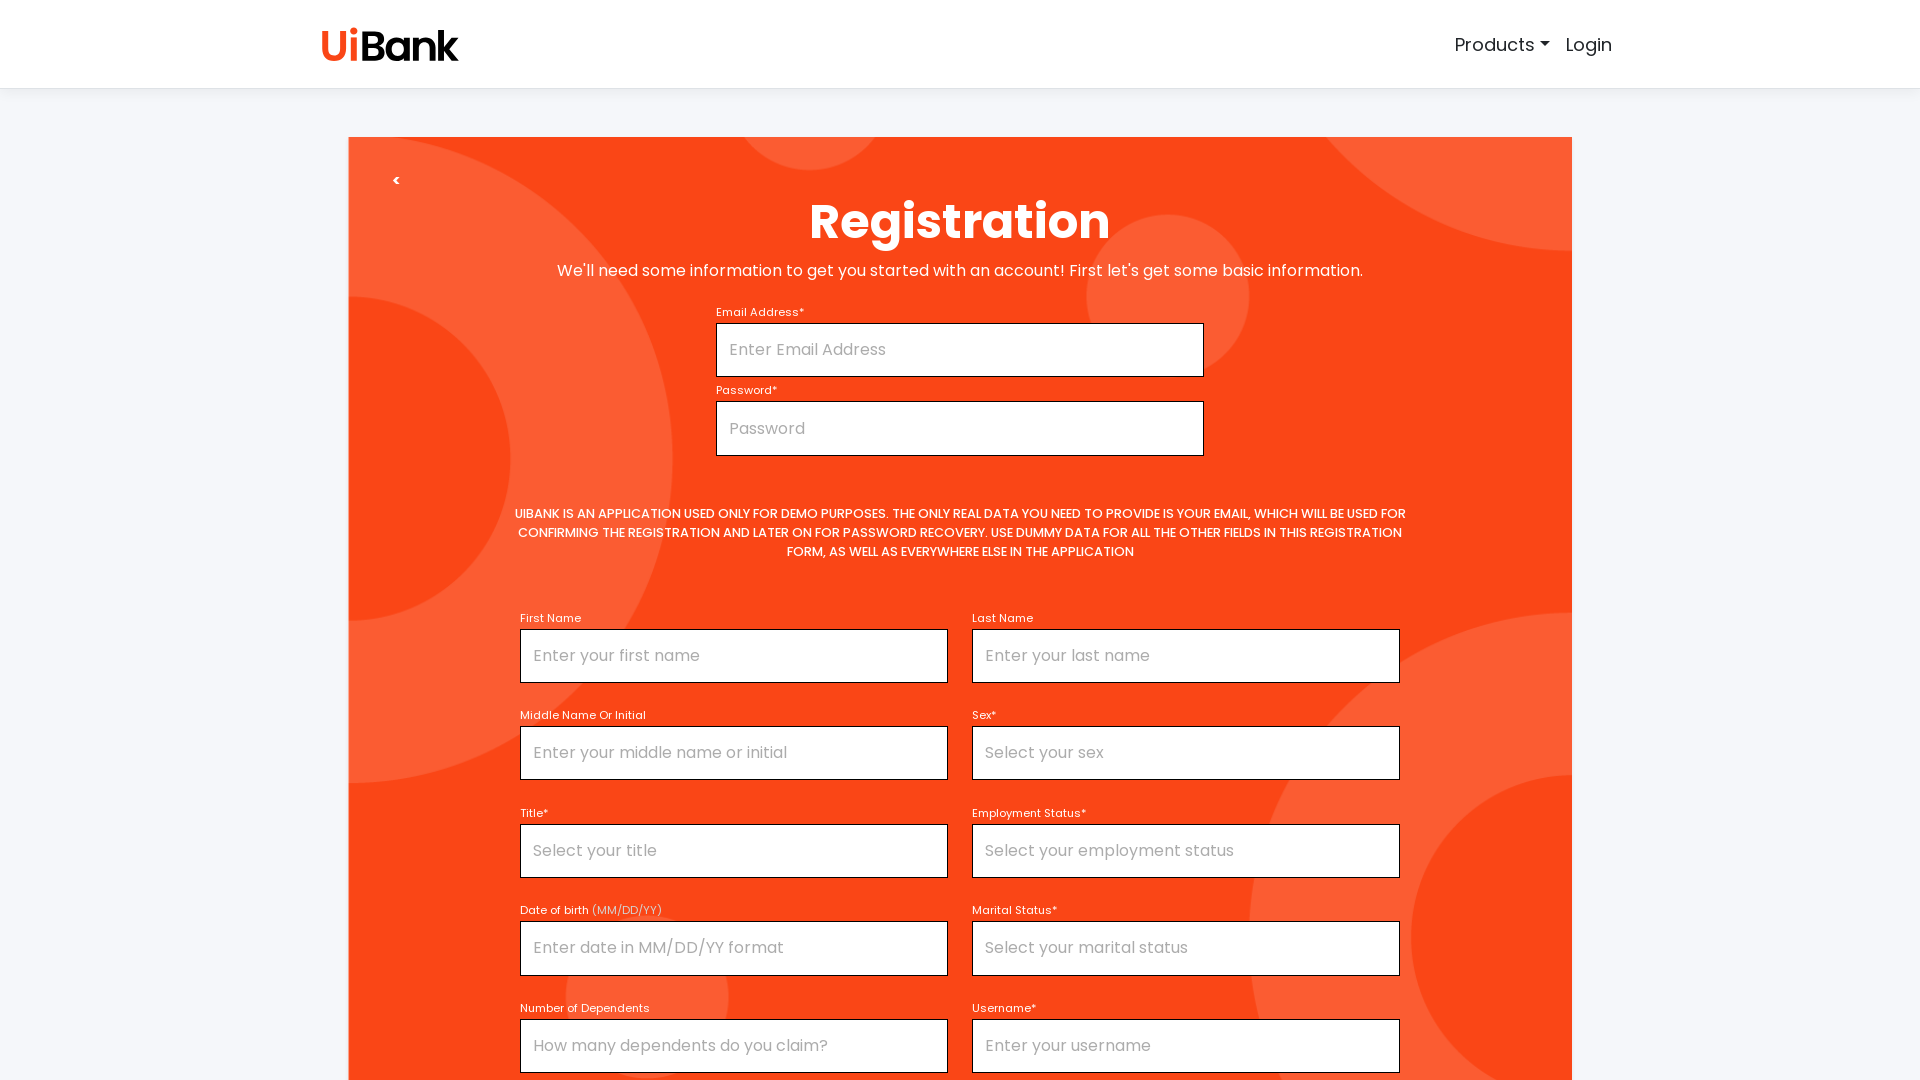